Tests the DemoQA practice form by filling in first name, last name, selecting gender, and entering a phone number multiple times with different data sets.

Starting URL: https://demoqa.com/automation-practice-form

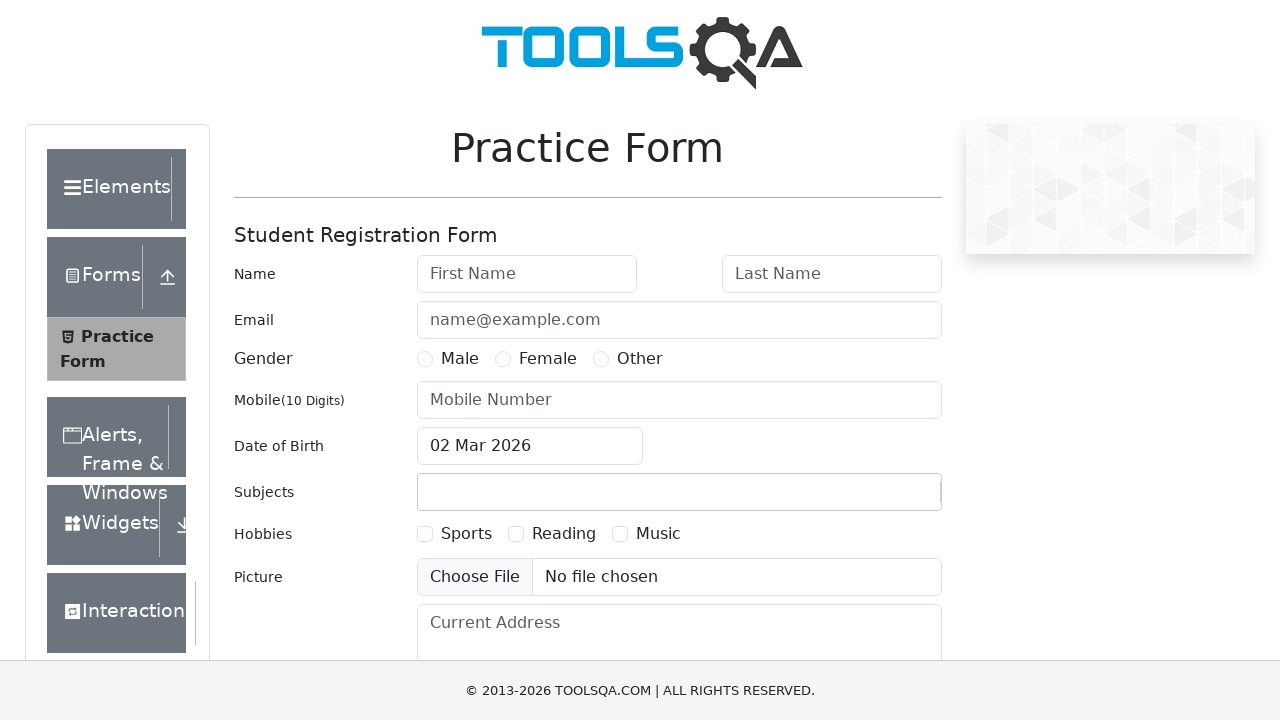

Filled first name field with 'Michael' on #firstName
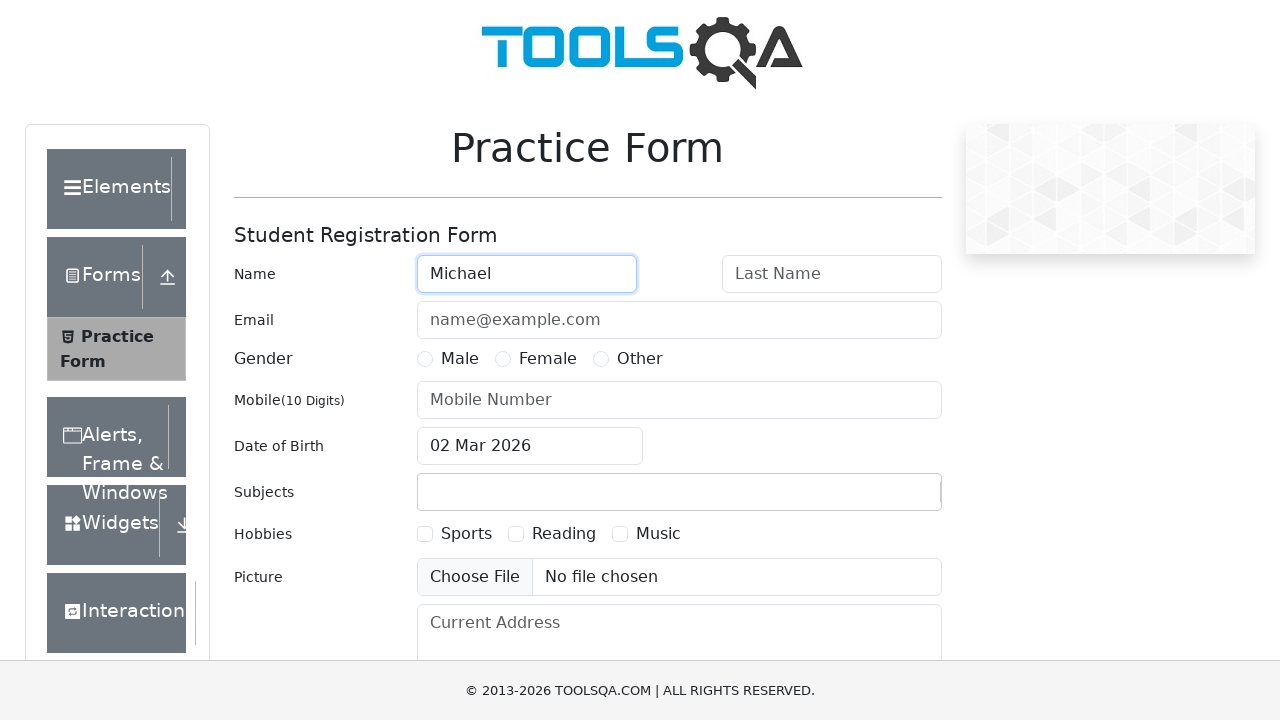

Filled last name field with 'Johnson' on #lastName
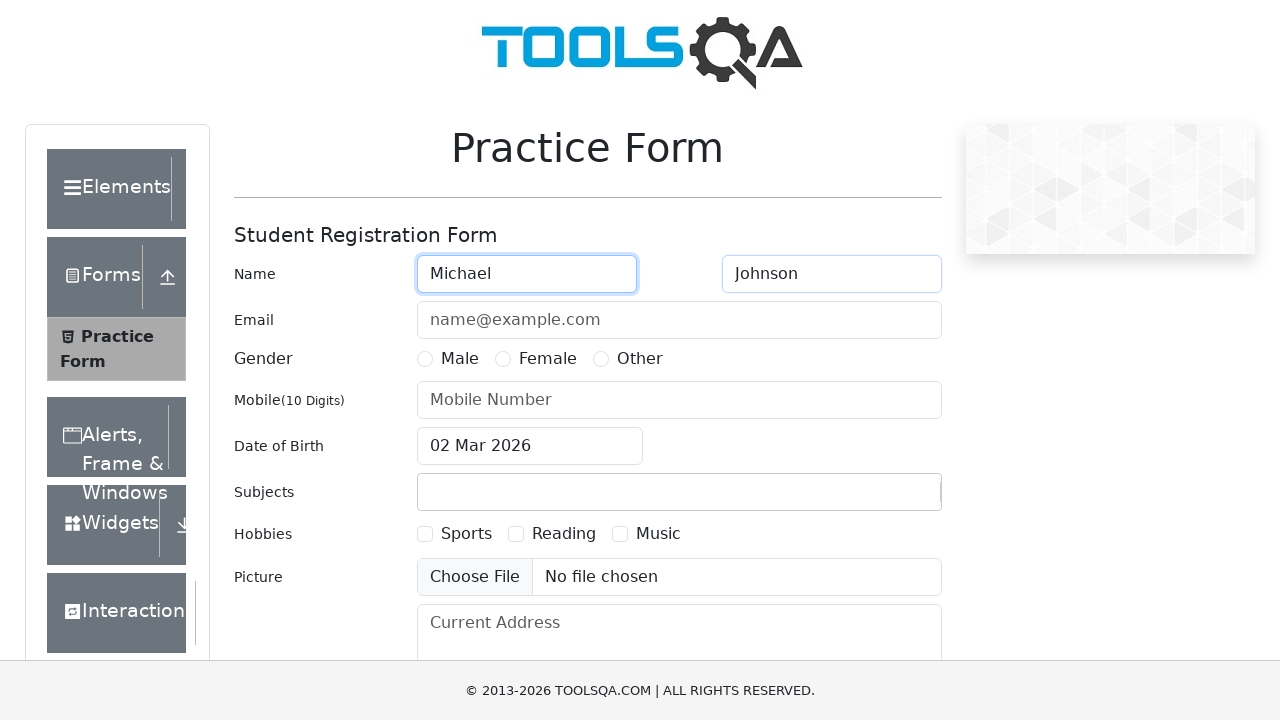

Selected gender radio button option 1 at (460, 359) on label[for='gender-radio-1']
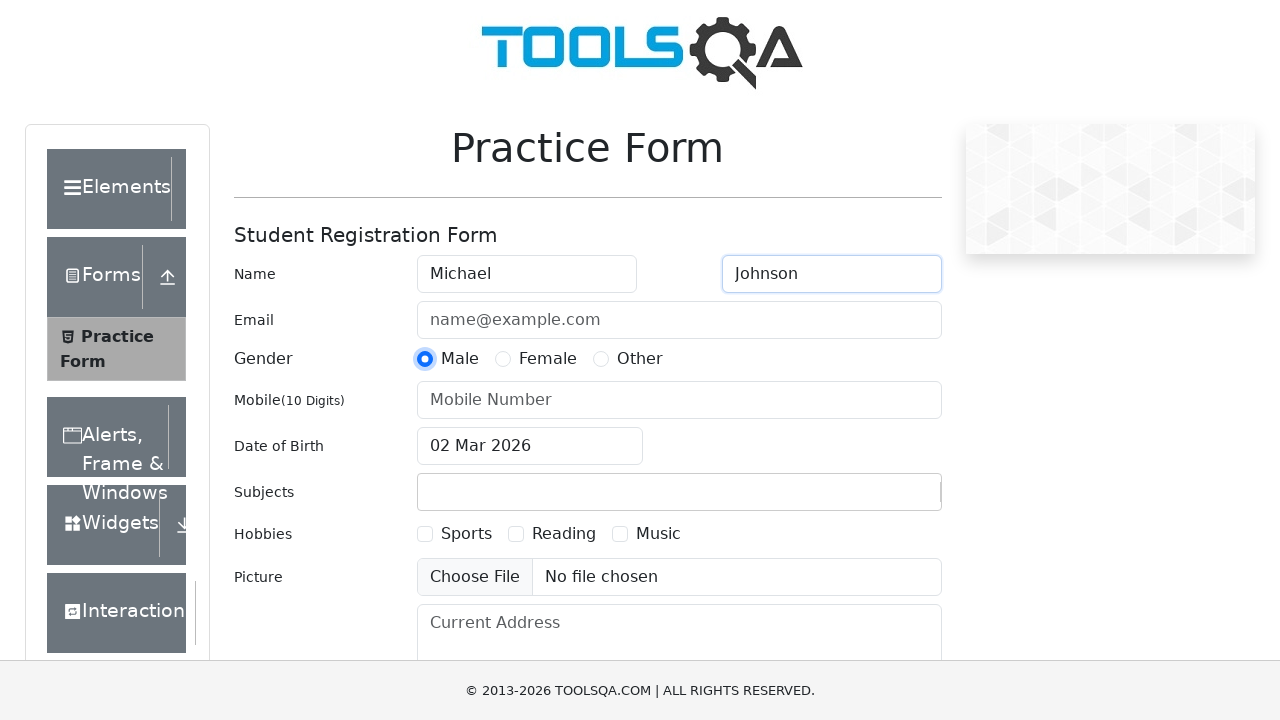

Filled phone number field with '5551234567' on #userNumber
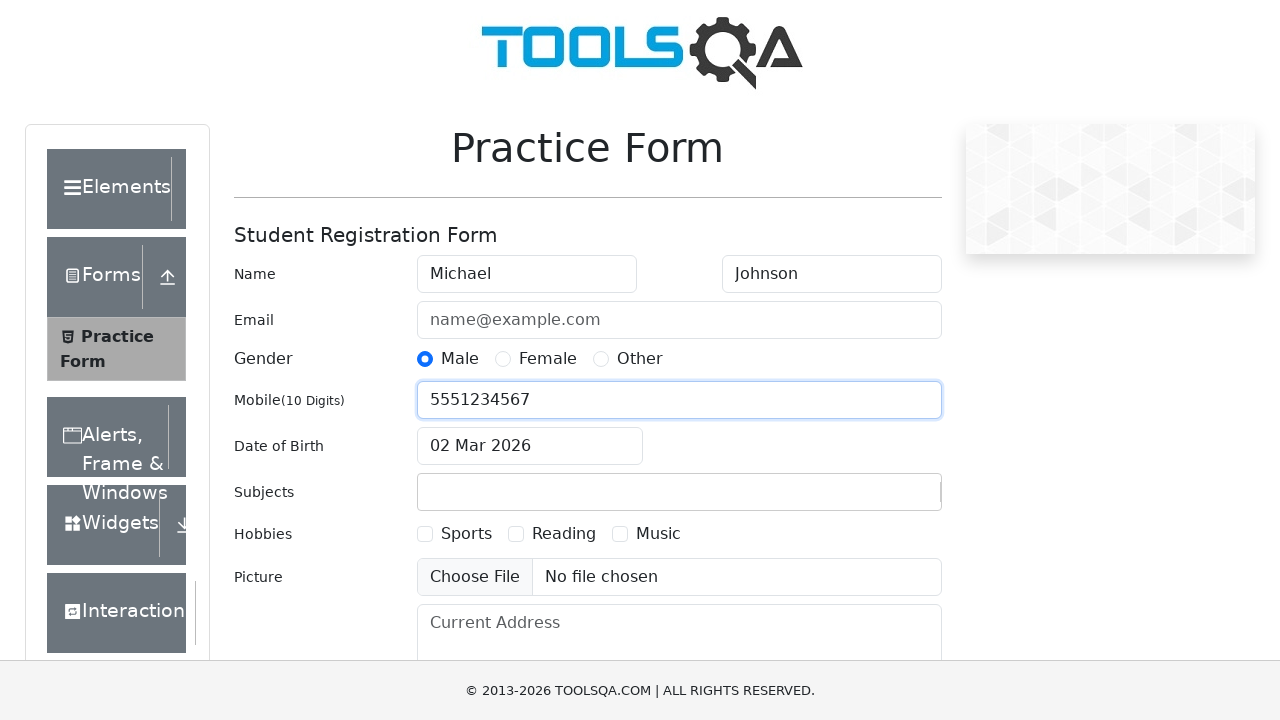

Navigated to DemoQA practice form for second submission
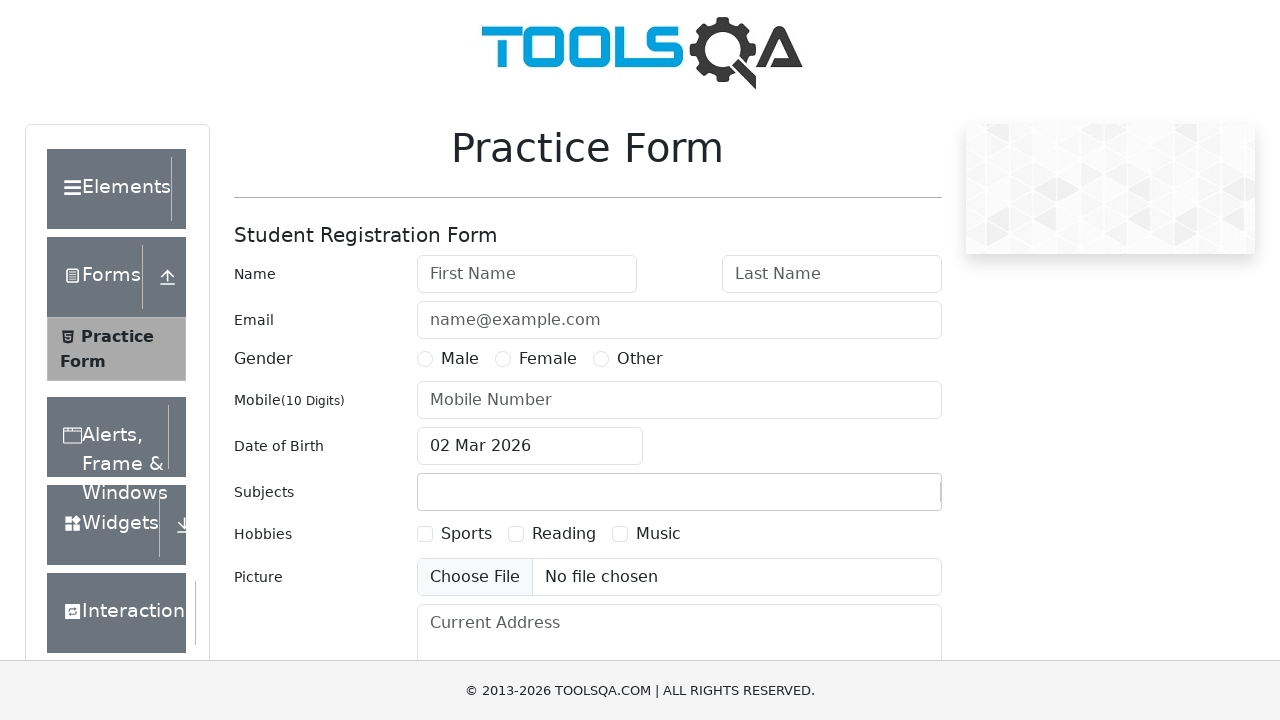

Filled first name field with 'Sarah' on #firstName
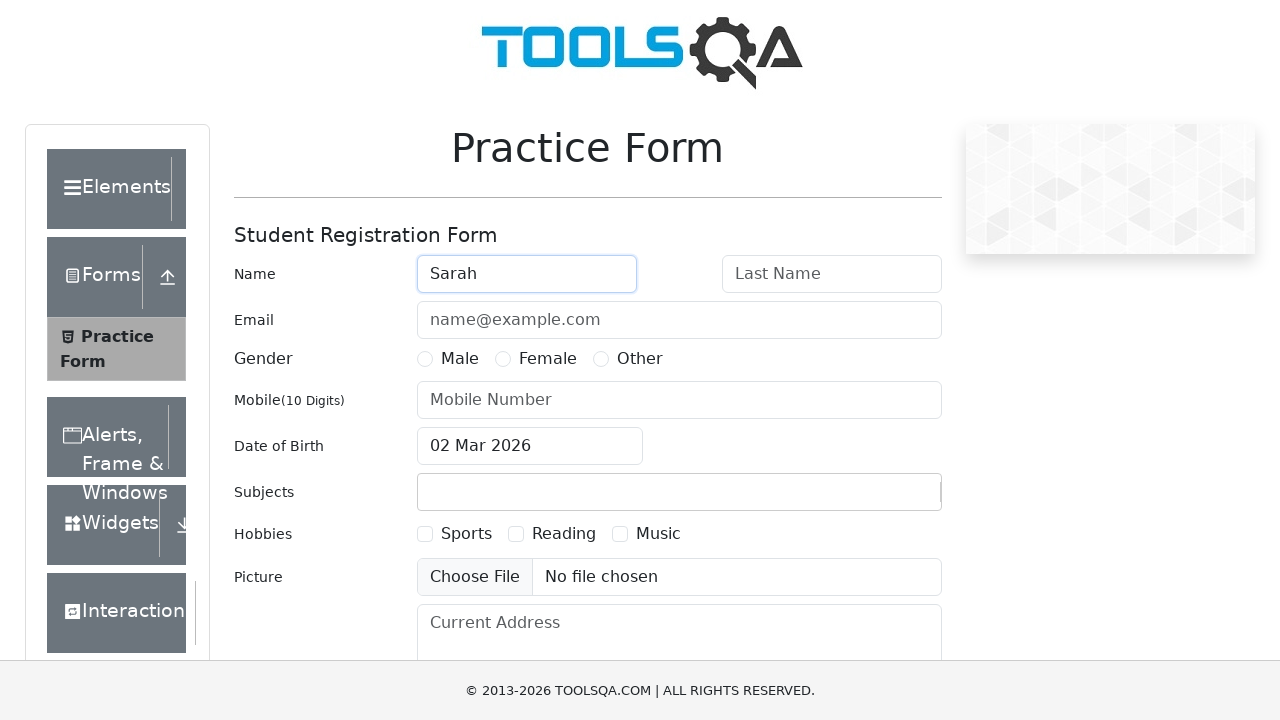

Filled last name field with 'Williams' on #lastName
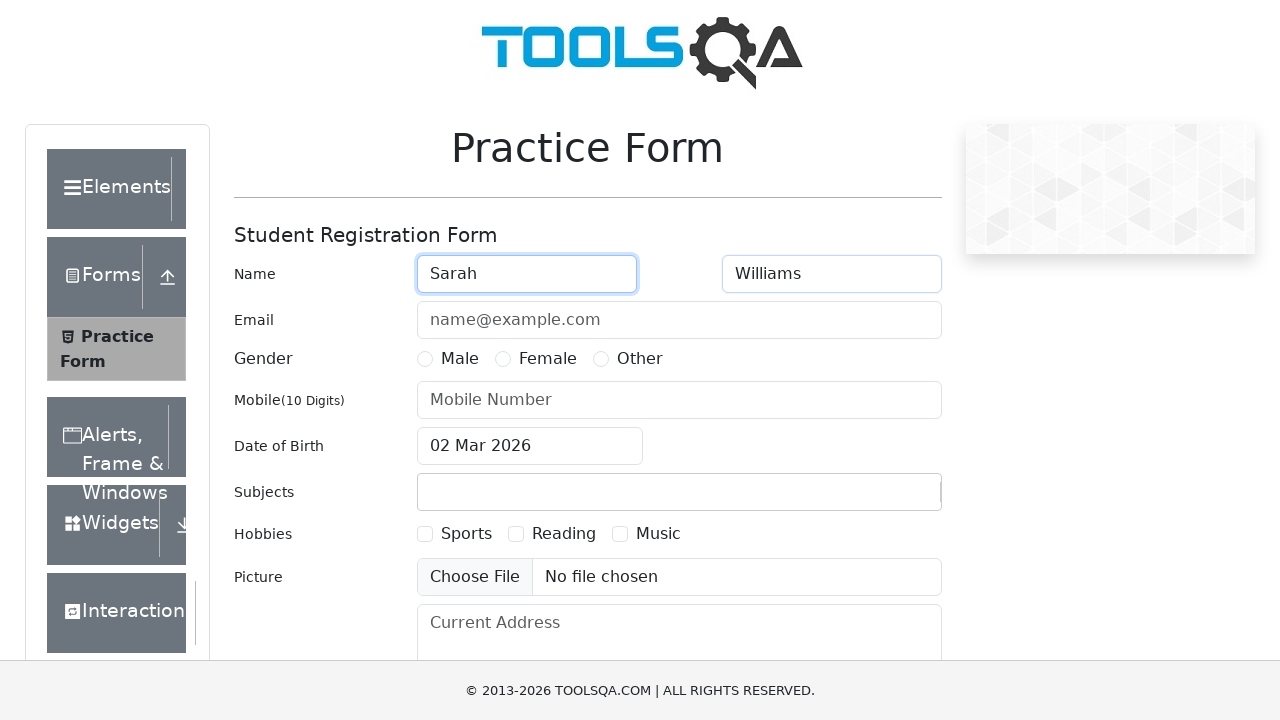

Selected gender radio button option 1 at (460, 359) on label[for='gender-radio-1']
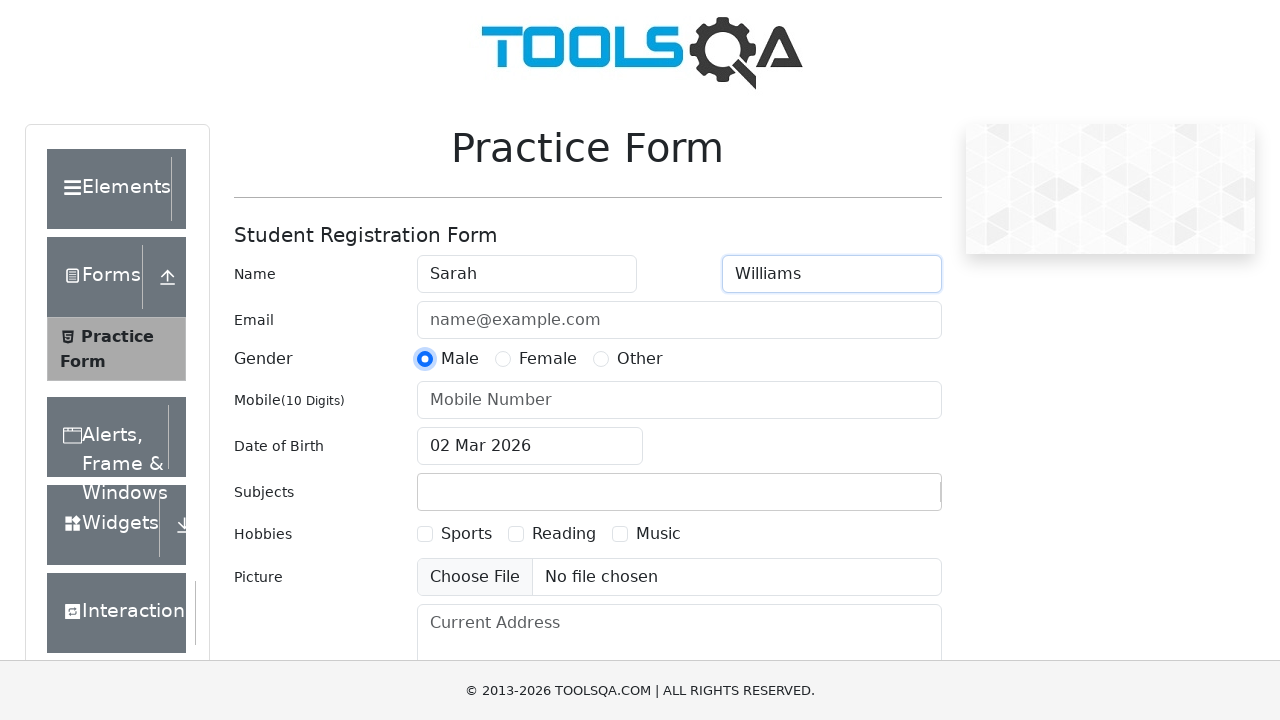

Filled phone number field with '5559876543' on #userNumber
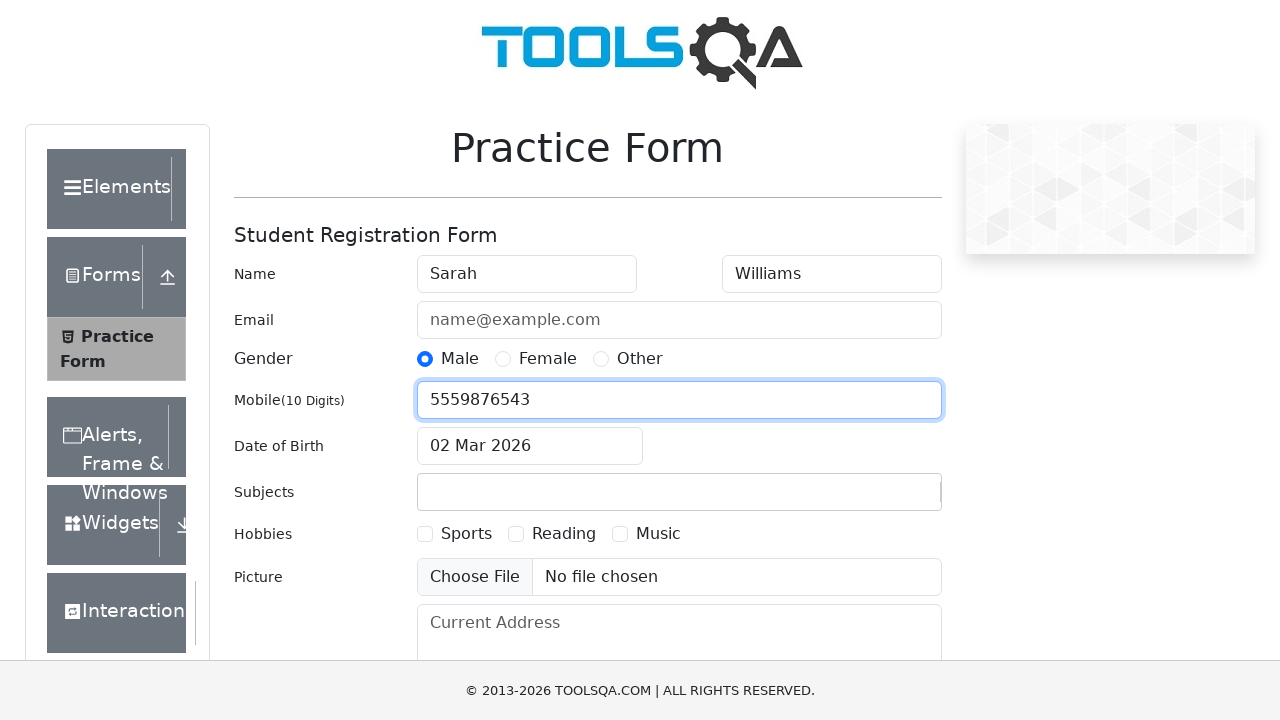

Navigated to DemoQA practice form for third submission
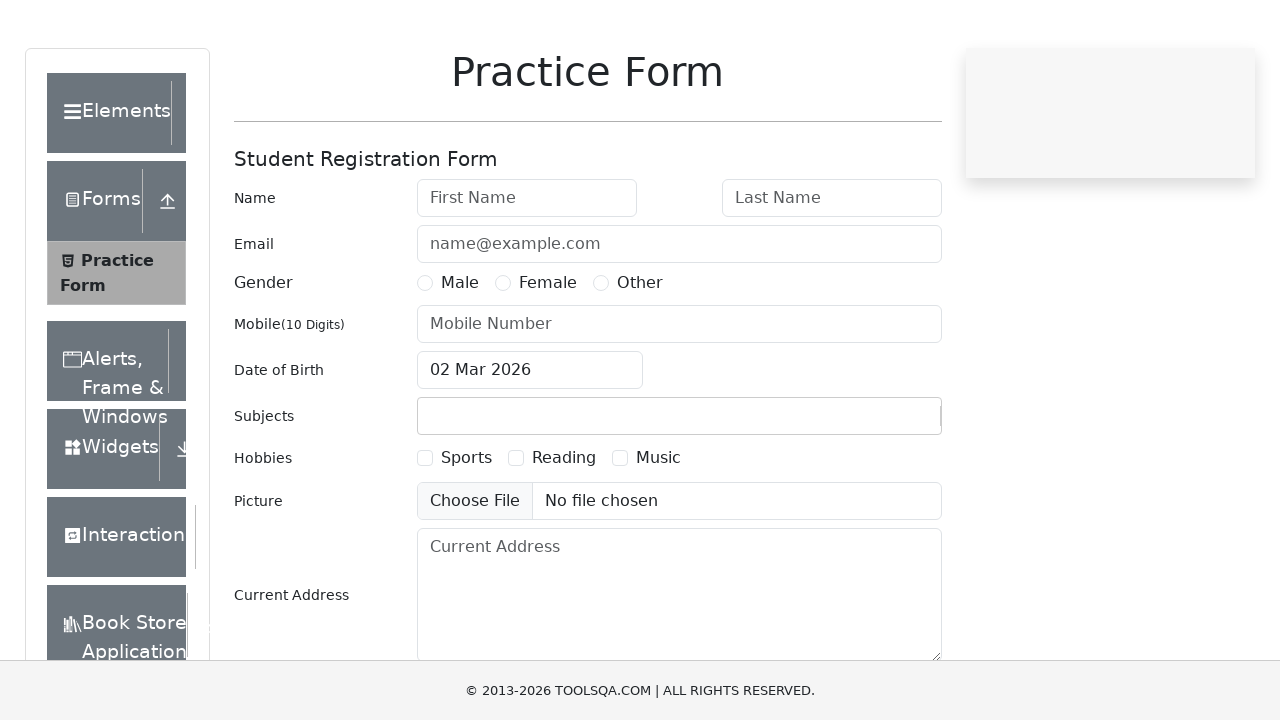

Filled first name field with 'Emily' on #firstName
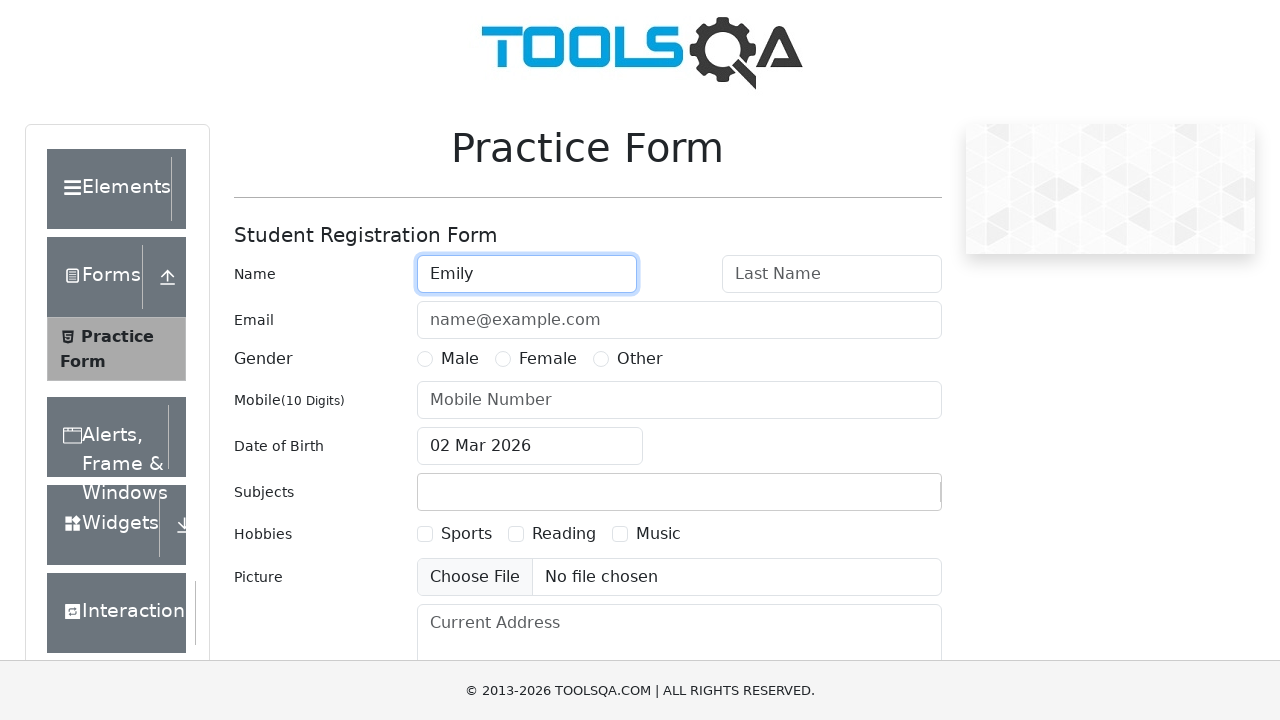

Filled last name field with 'Davis' on #lastName
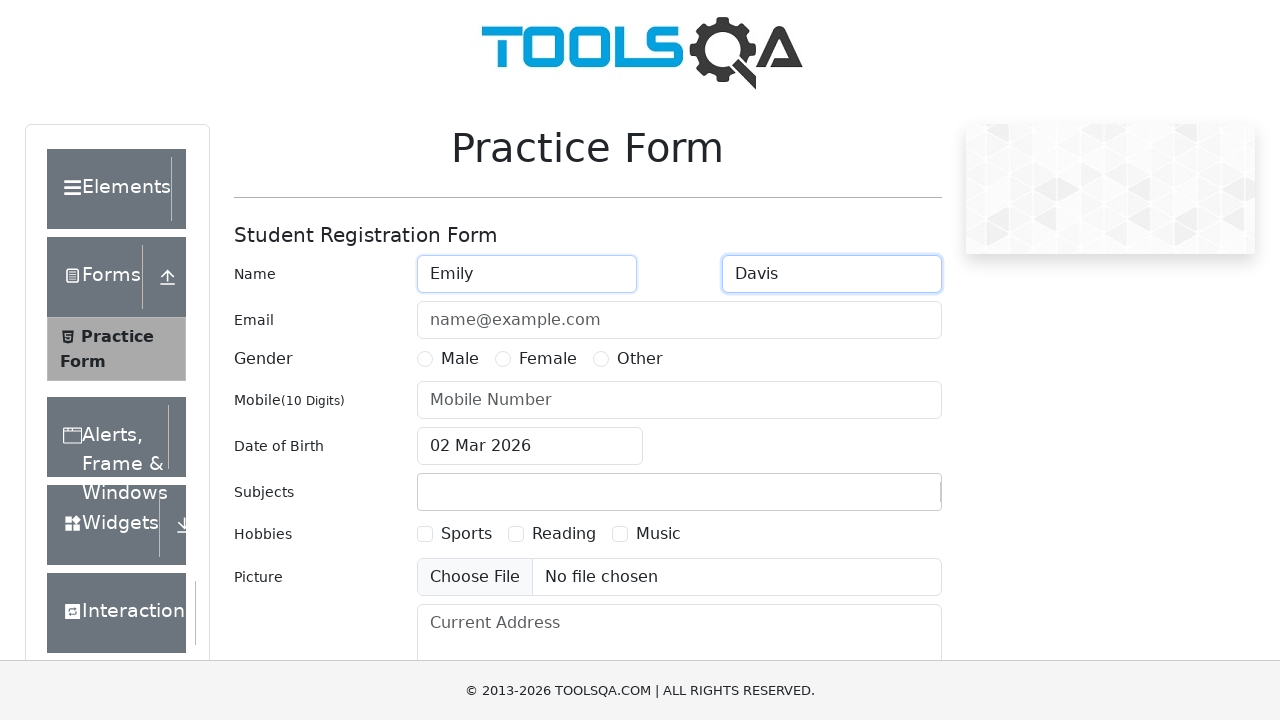

Selected gender radio button option 2 at (548, 359) on label[for='gender-radio-2']
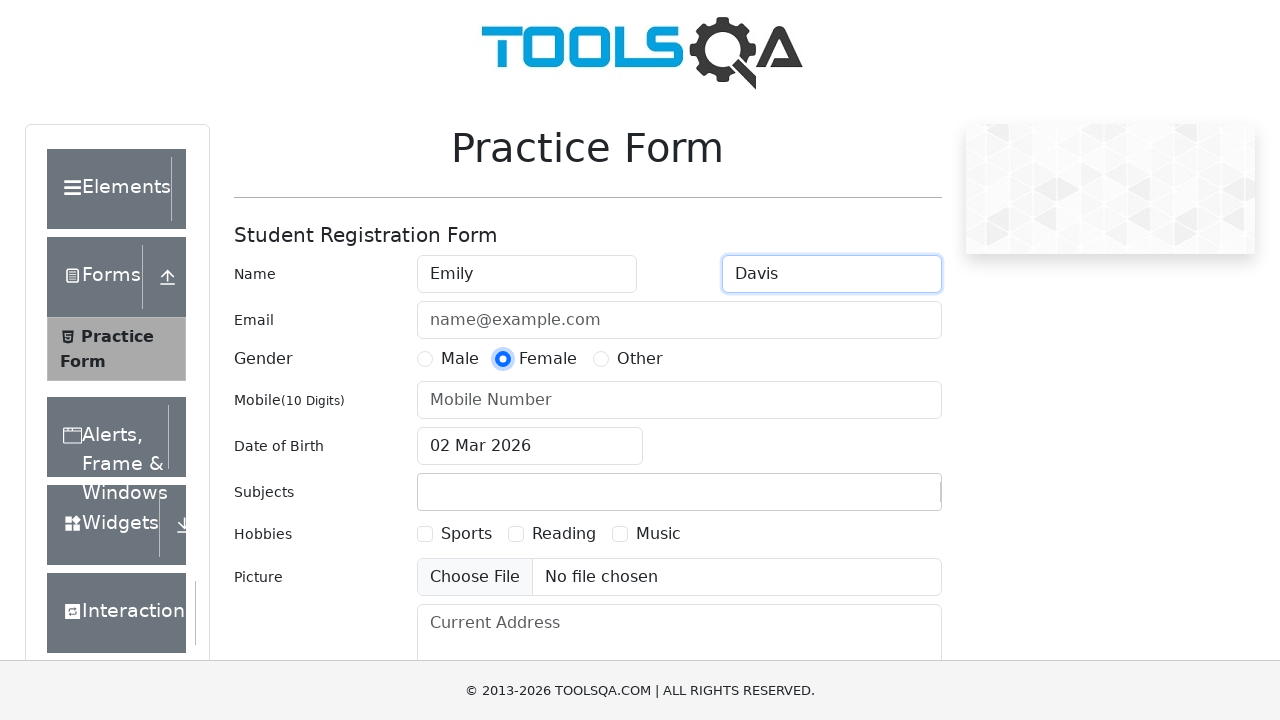

Filled phone number field with '5555551234' on #userNumber
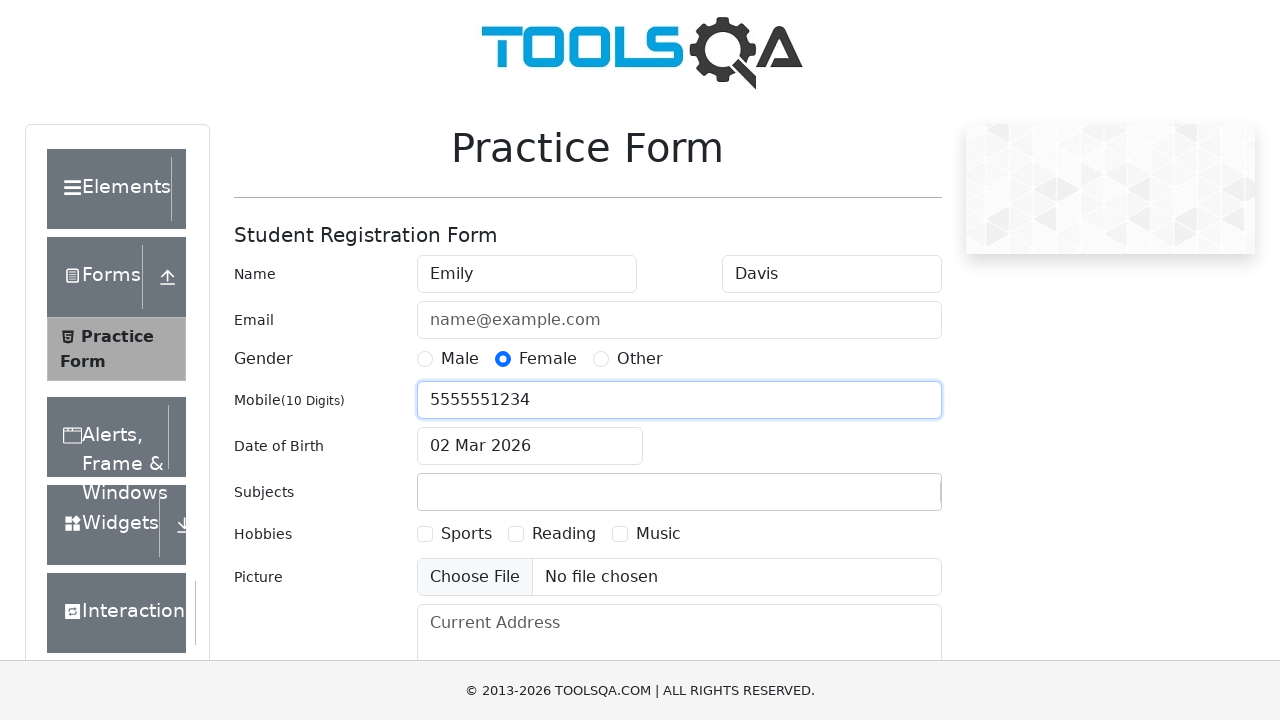

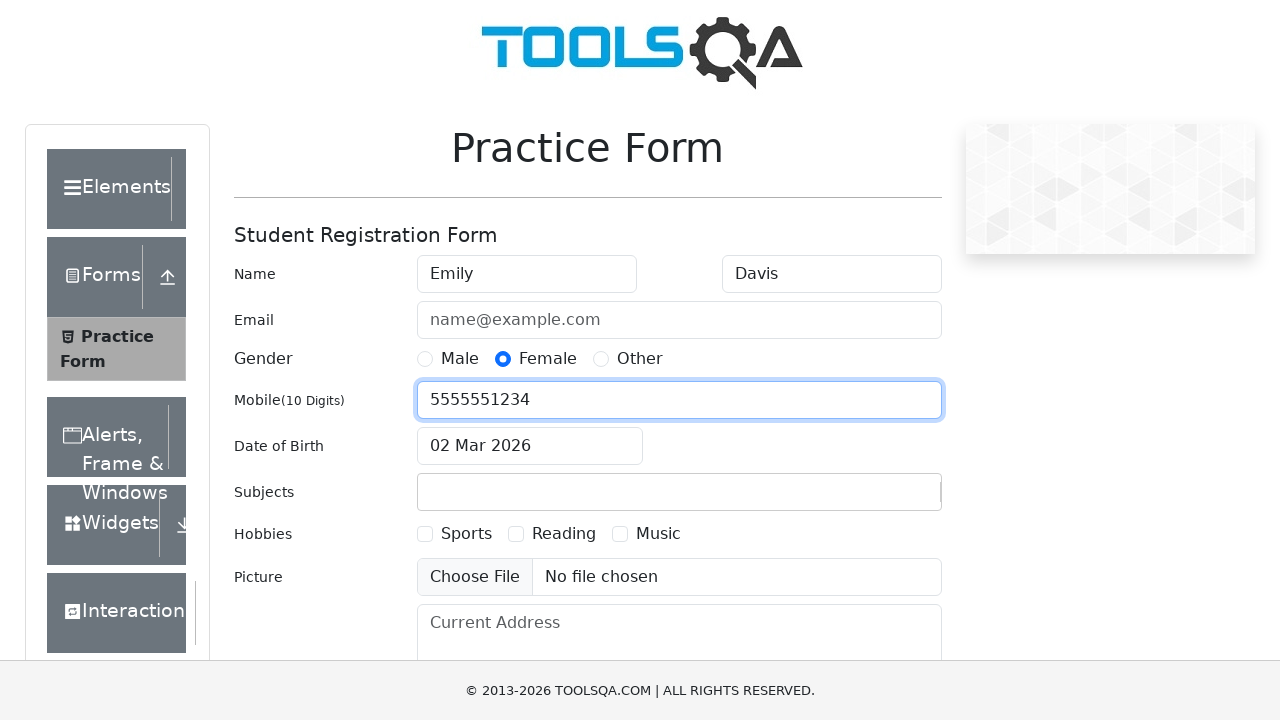